Navigates to multiple e-commerce websites (Lulu and Georgia, Wayfair, Walmart, West Elm) and verifies that each page loads by checking the page title and URL.

Starting URL: https://www.luluandgeorgia.com

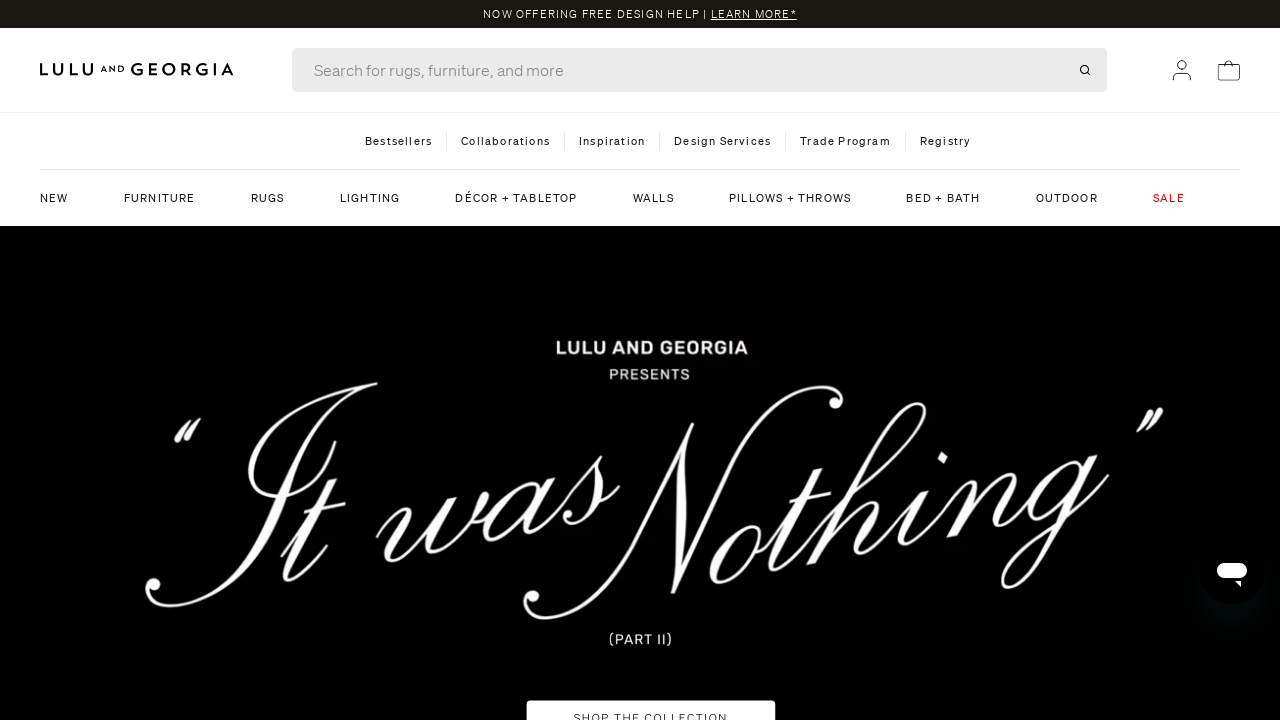

Retrieved current URL from initial page
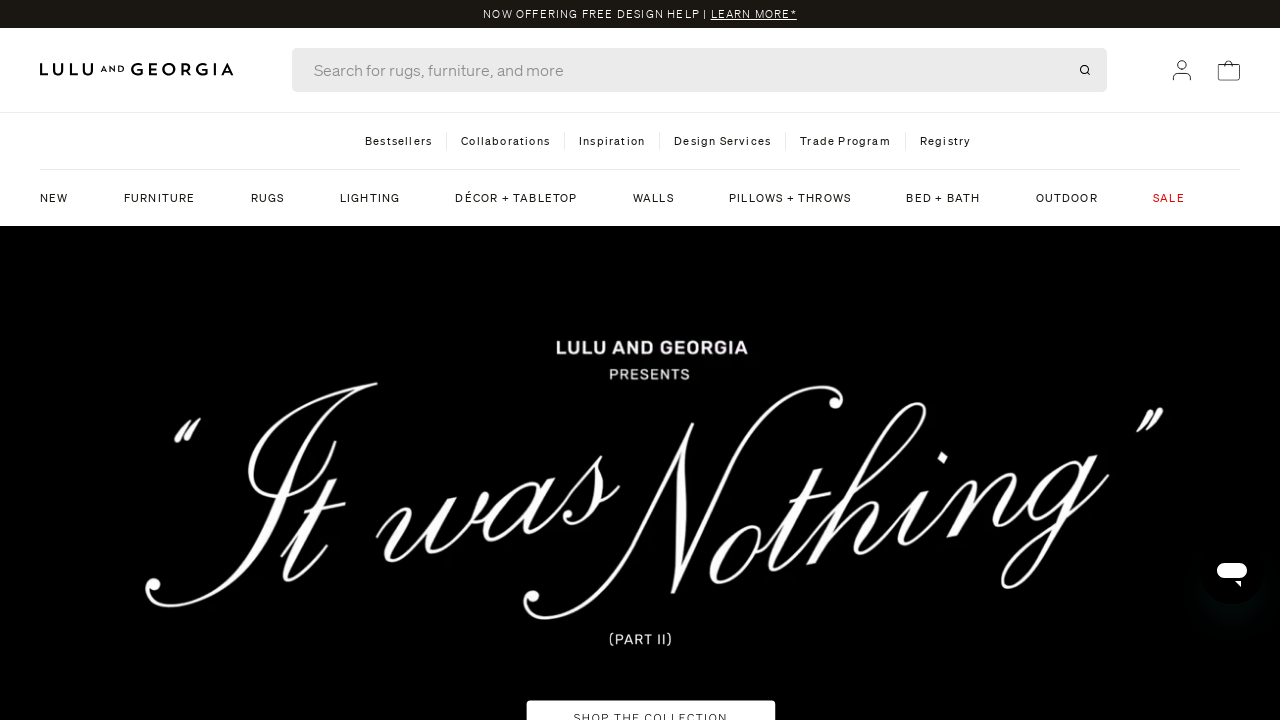

Retrieved page title from Lulu and Georgia
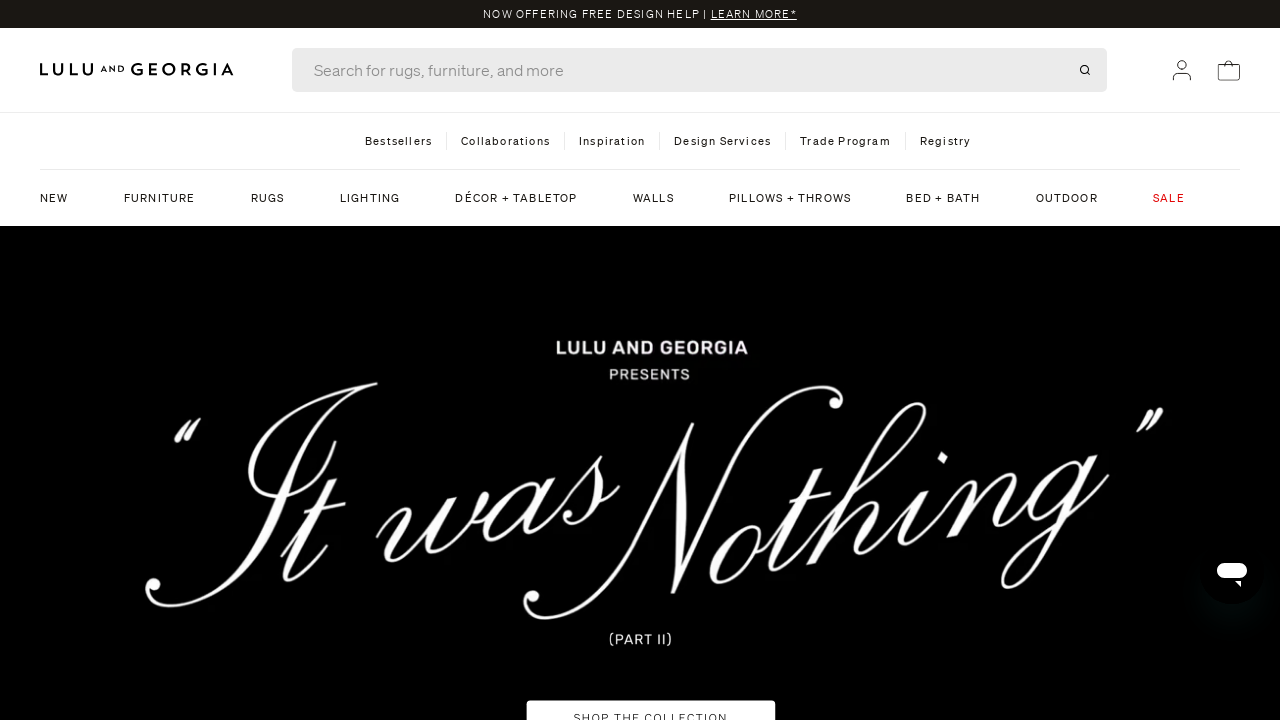

Navigated to https://wayfair.com/
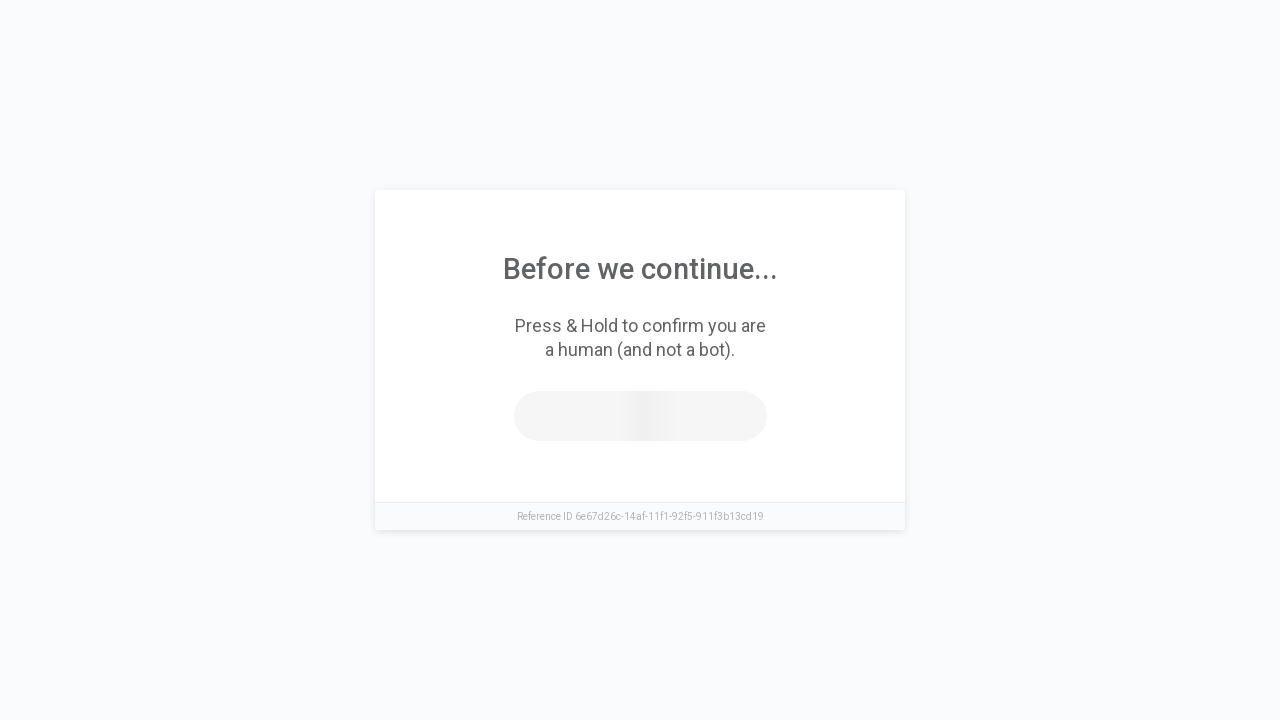

Retrieved current URL: https://www.wayfair.com/
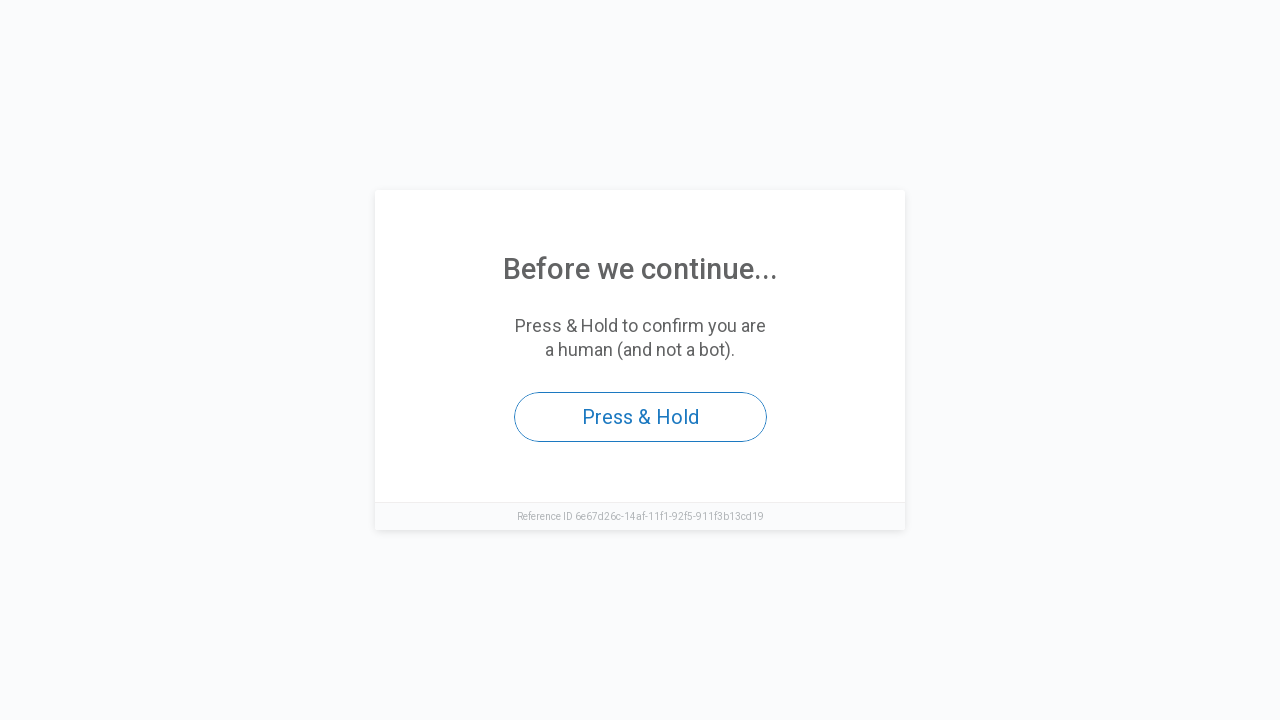

Retrieved page title: Access to this page has been denied
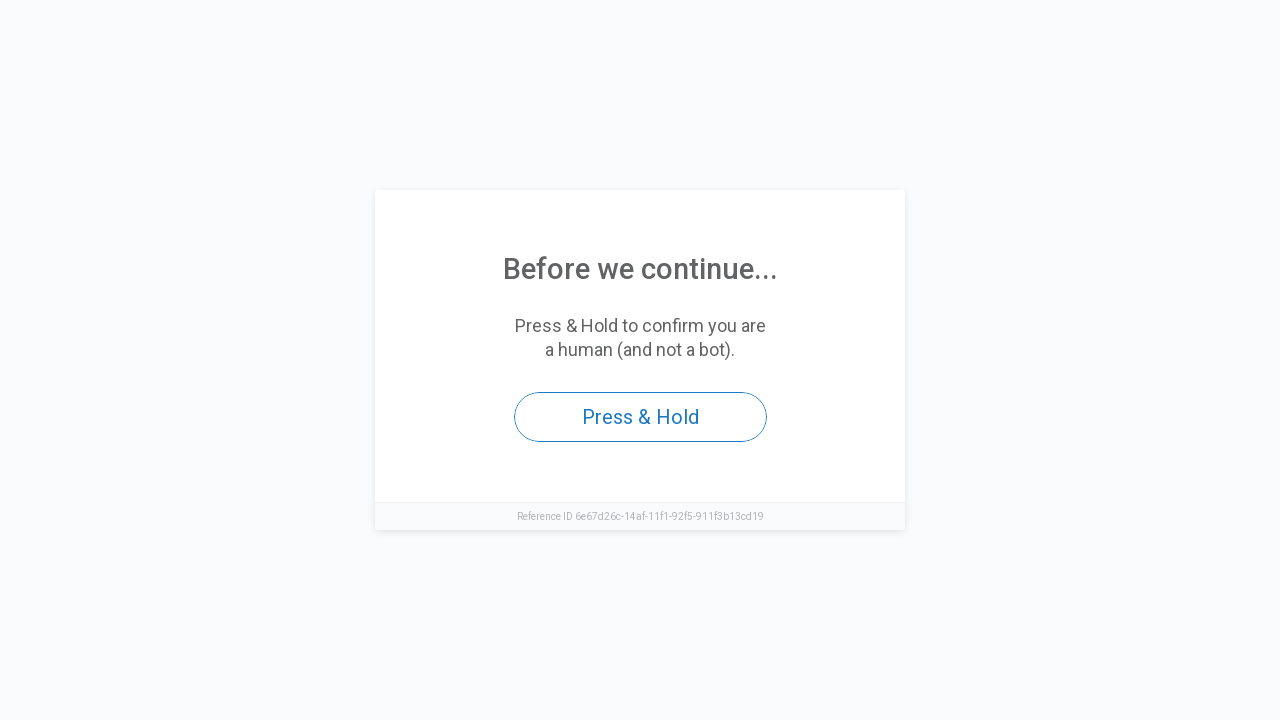

Page fully loaded (DOM content loaded)
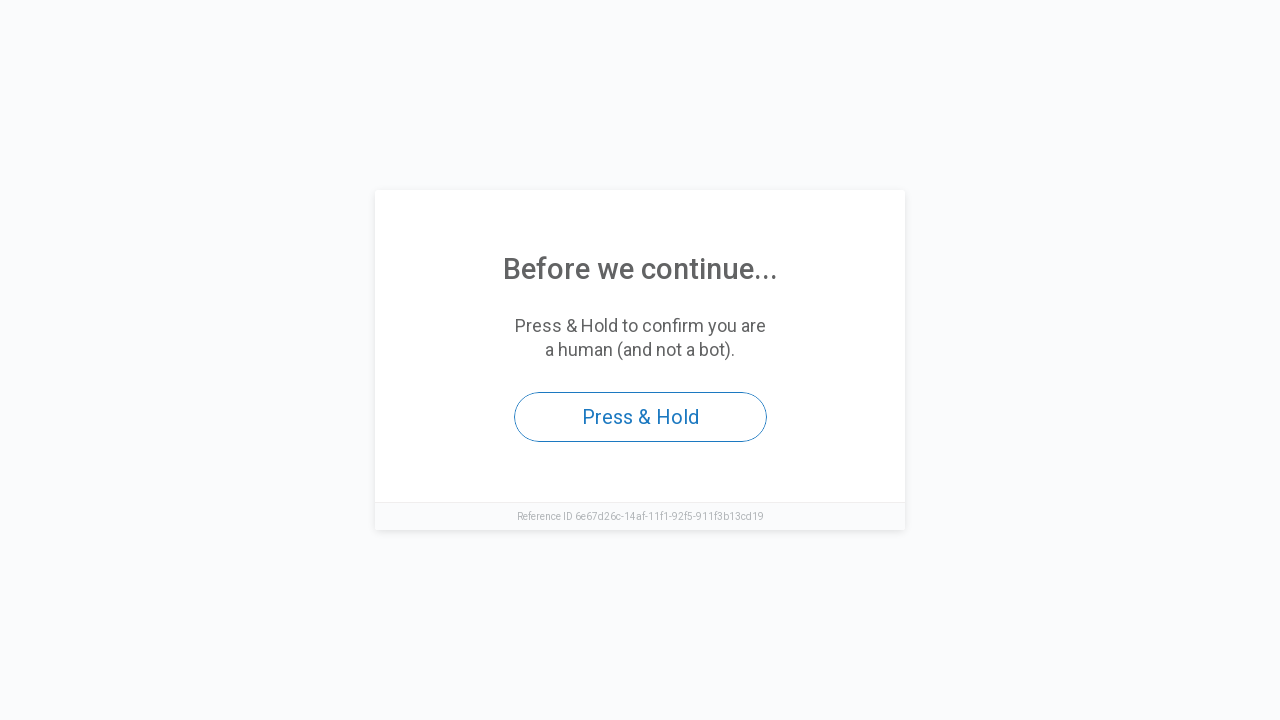

Navigated to https://walmart.com
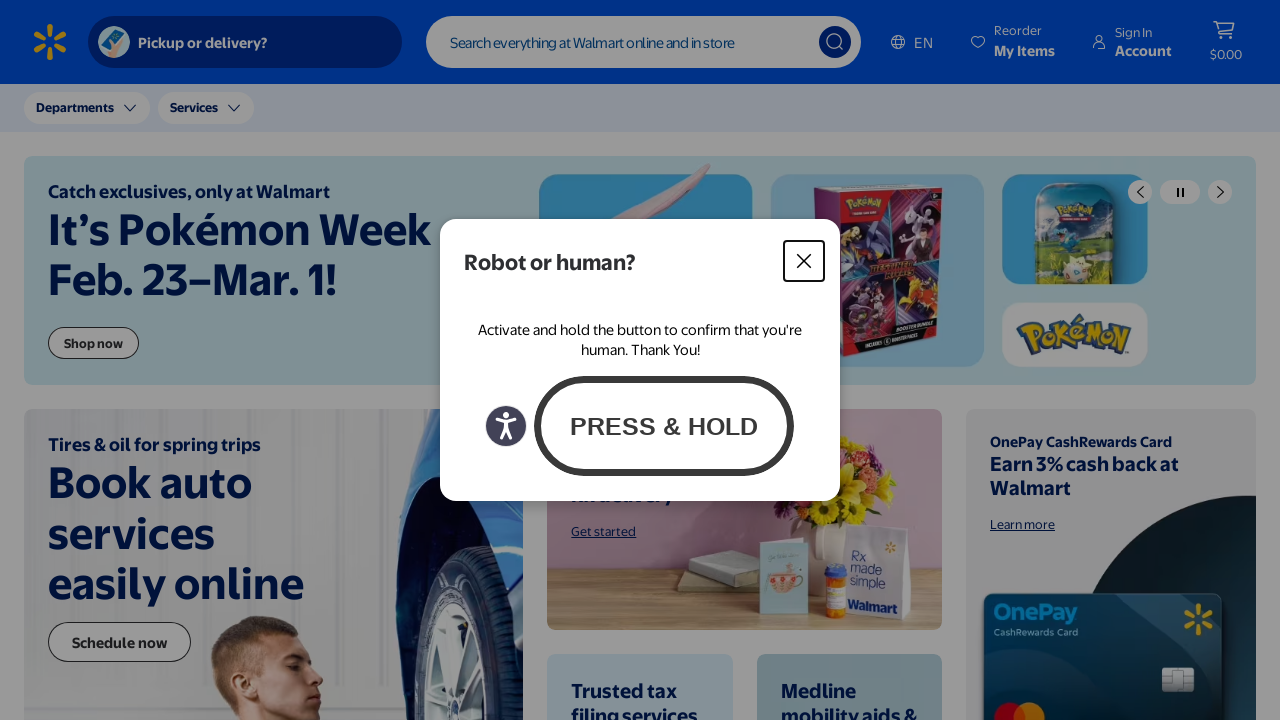

Retrieved current URL: https://www.walmart.com/
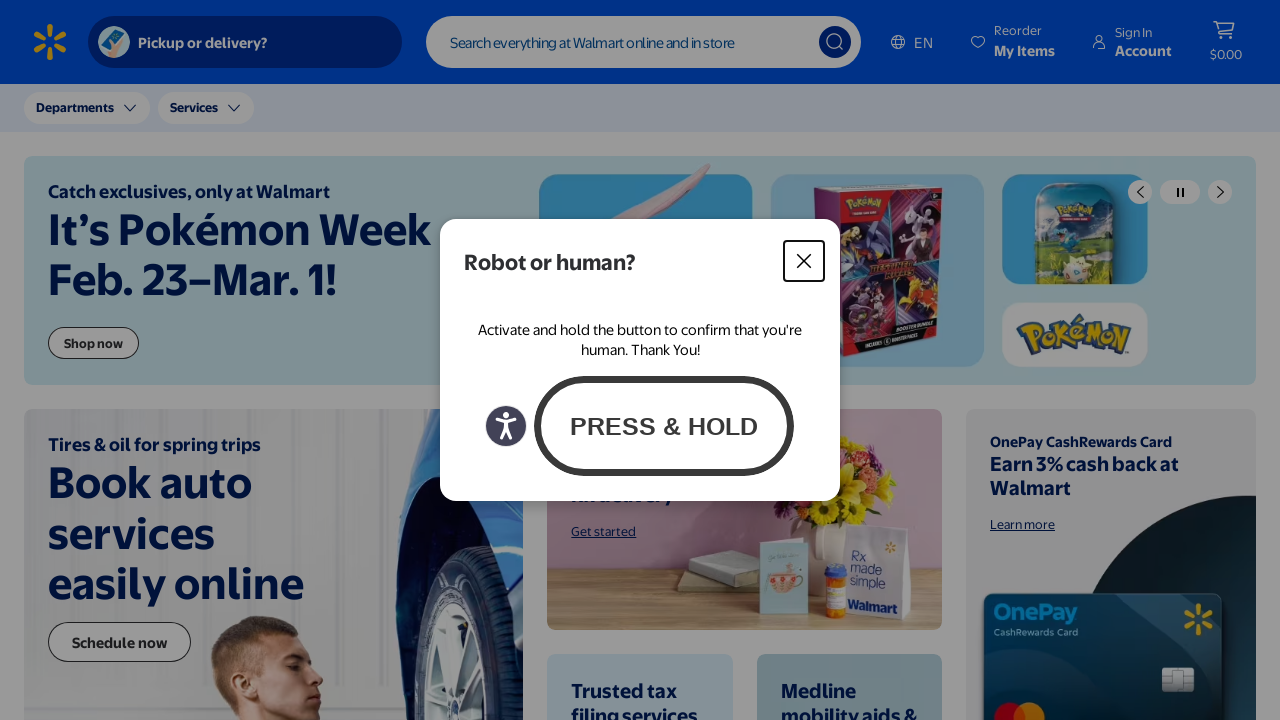

Retrieved page title: Walmart | Save Money. Live better.
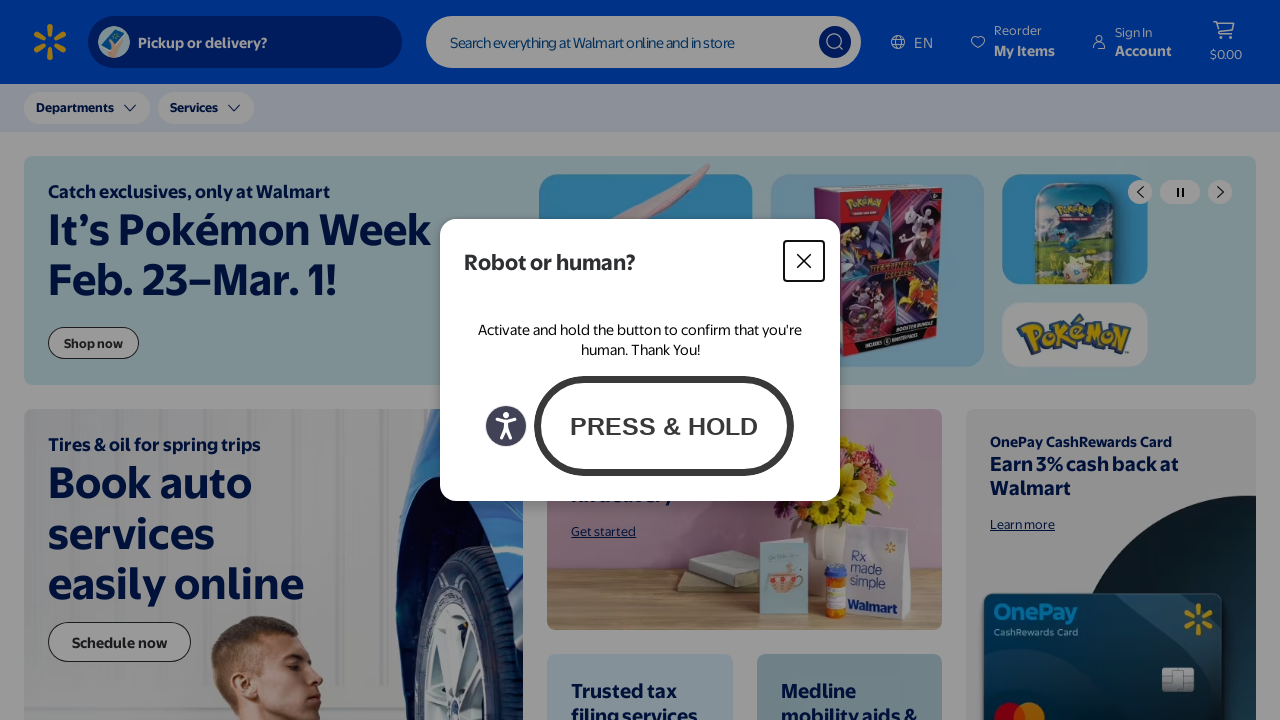

Page fully loaded (DOM content loaded)
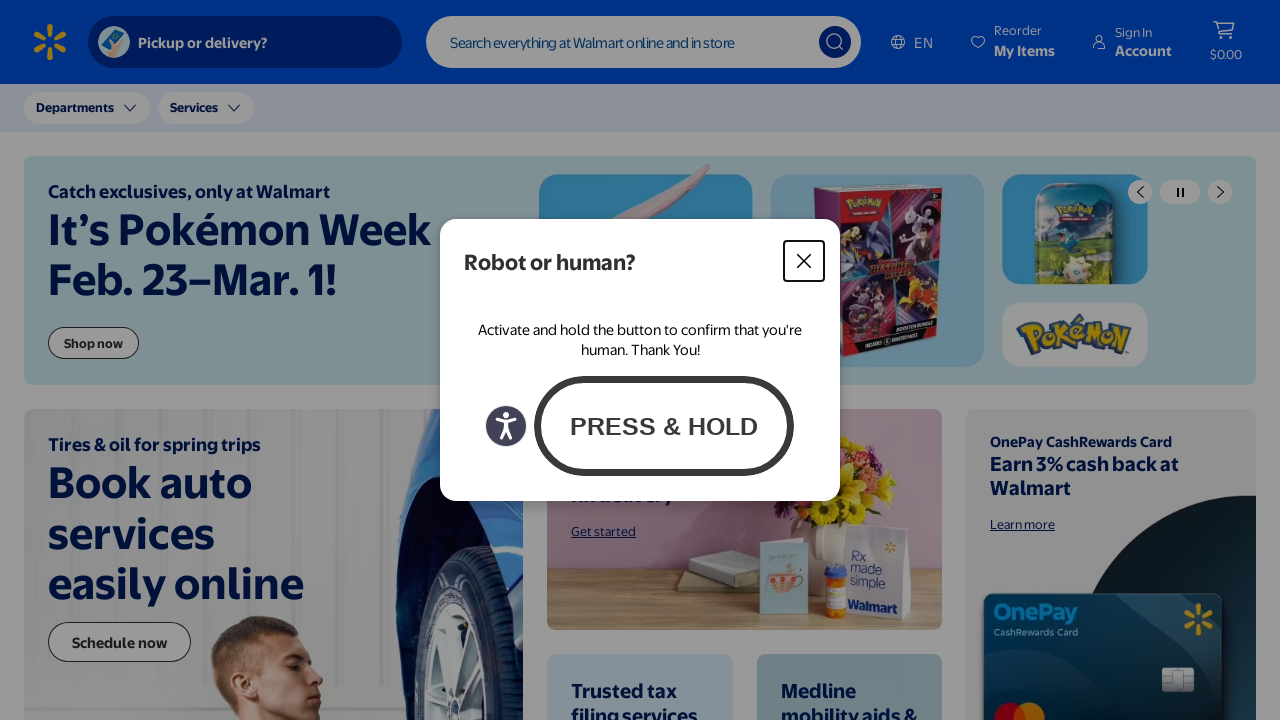

Navigated to https://www.westelm.com/
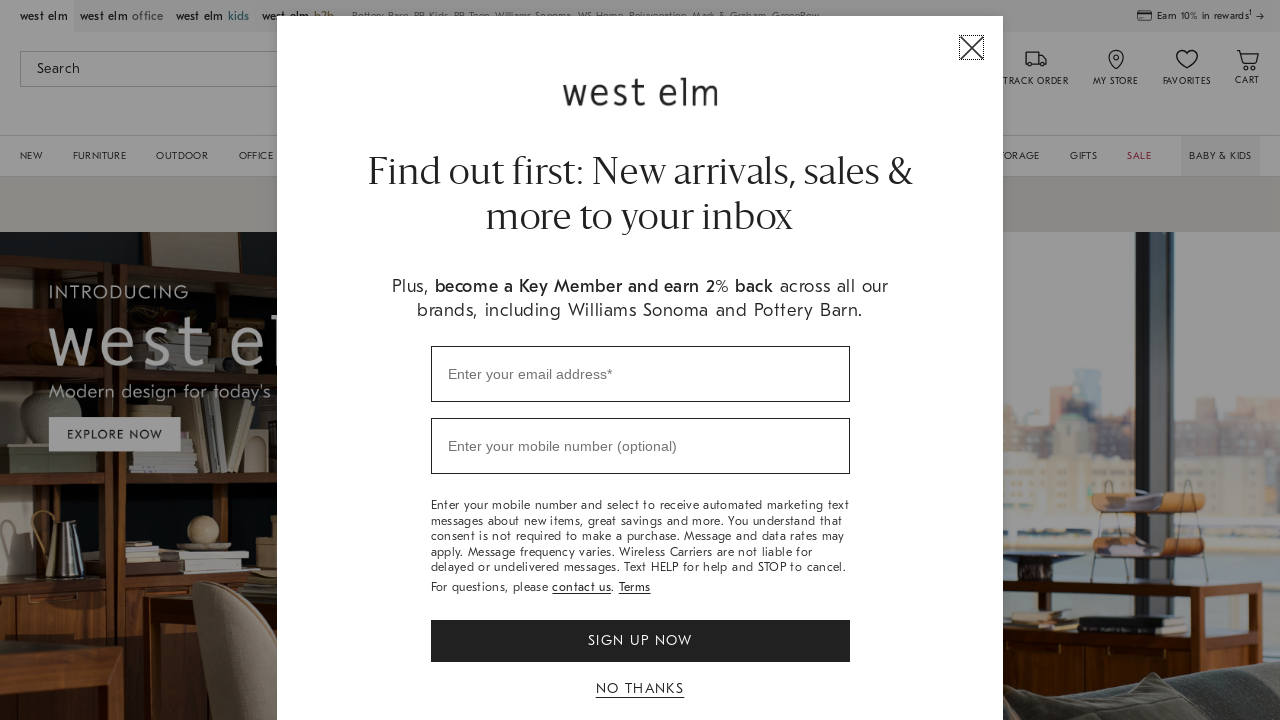

Retrieved current URL: https://www.westelm.com/
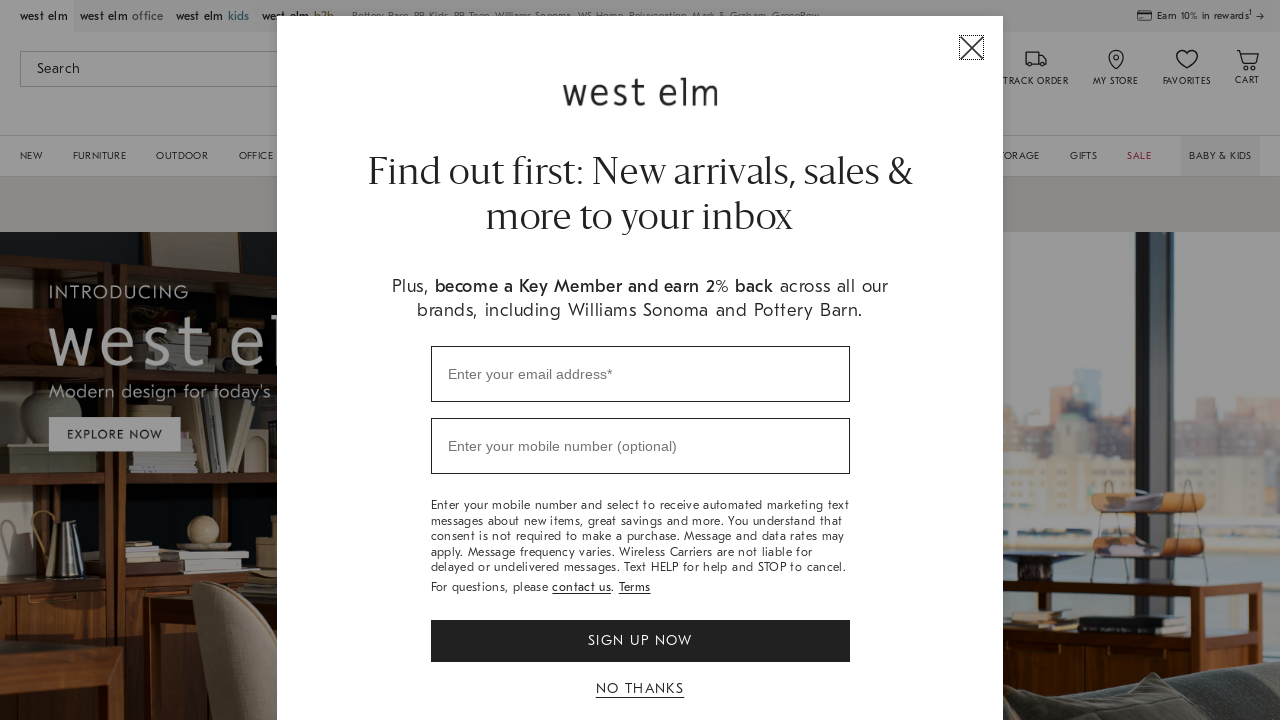

Retrieved page title: West Elm: Modern Furniture, Home Decor, Lighting & More
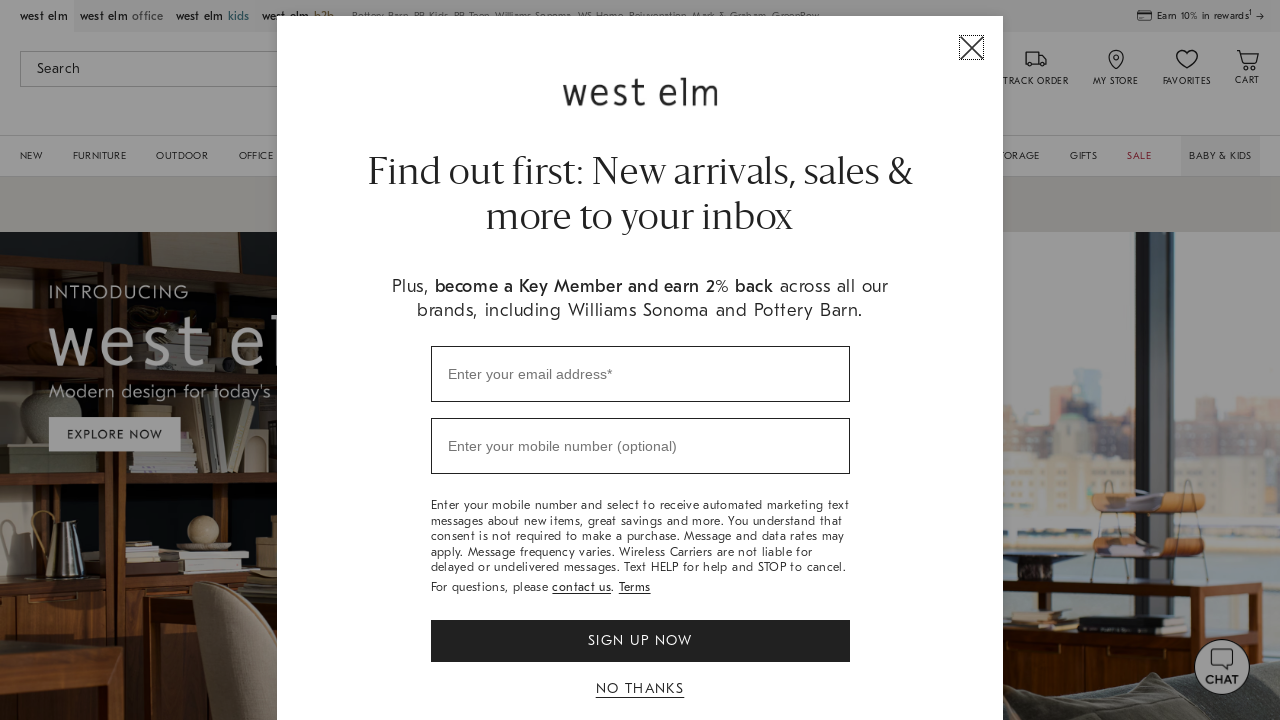

Page fully loaded (DOM content loaded)
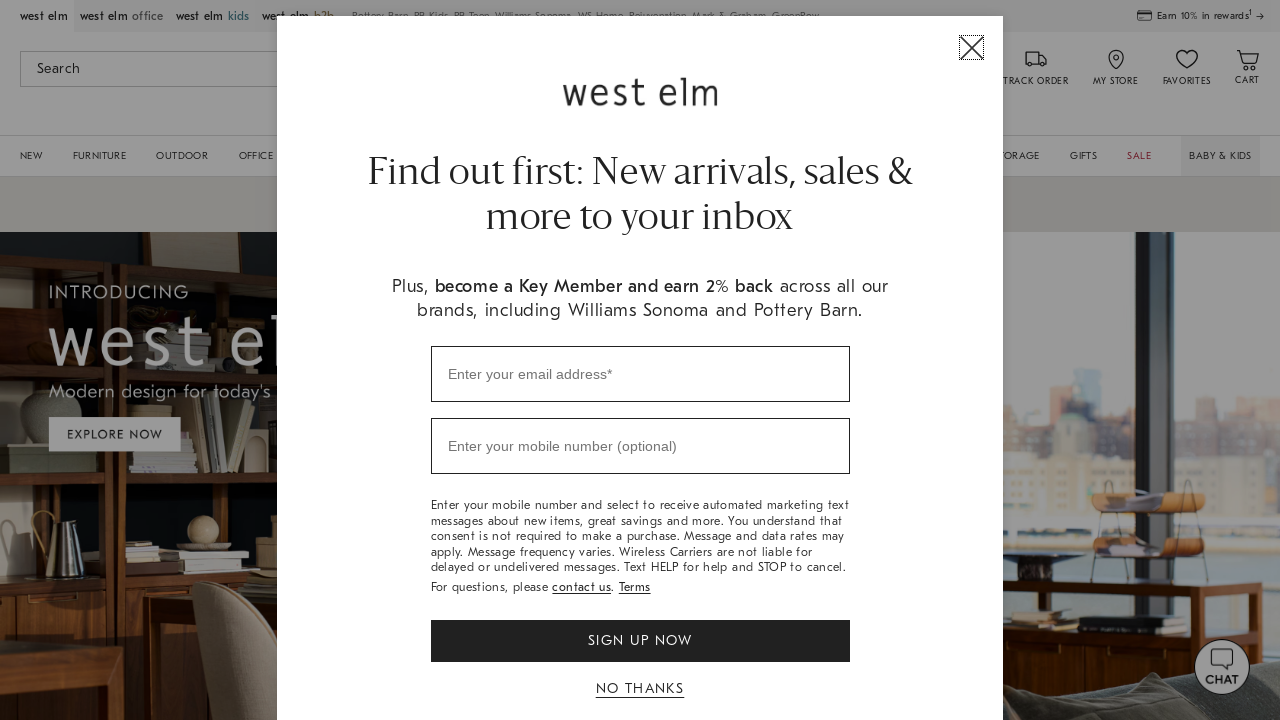

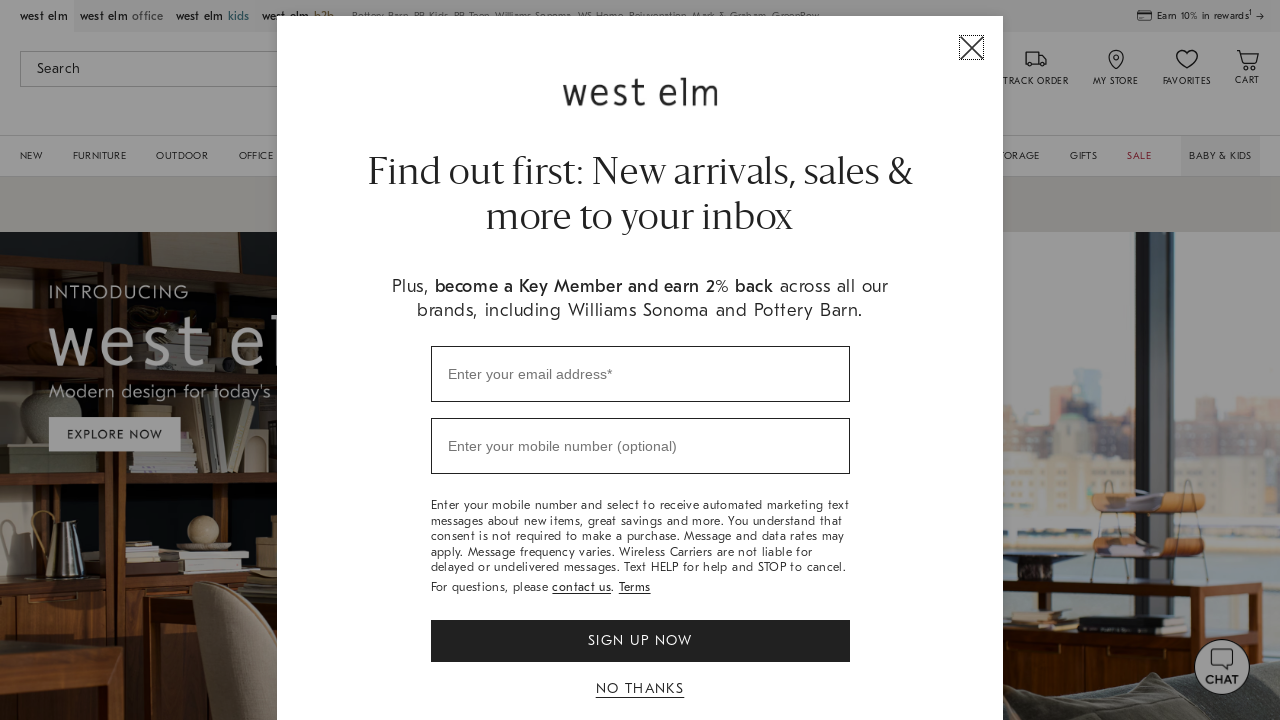